Verifies that the test cases page can be opened by clicking the Test Cases link in the header.

Starting URL: https://automationexercise.com

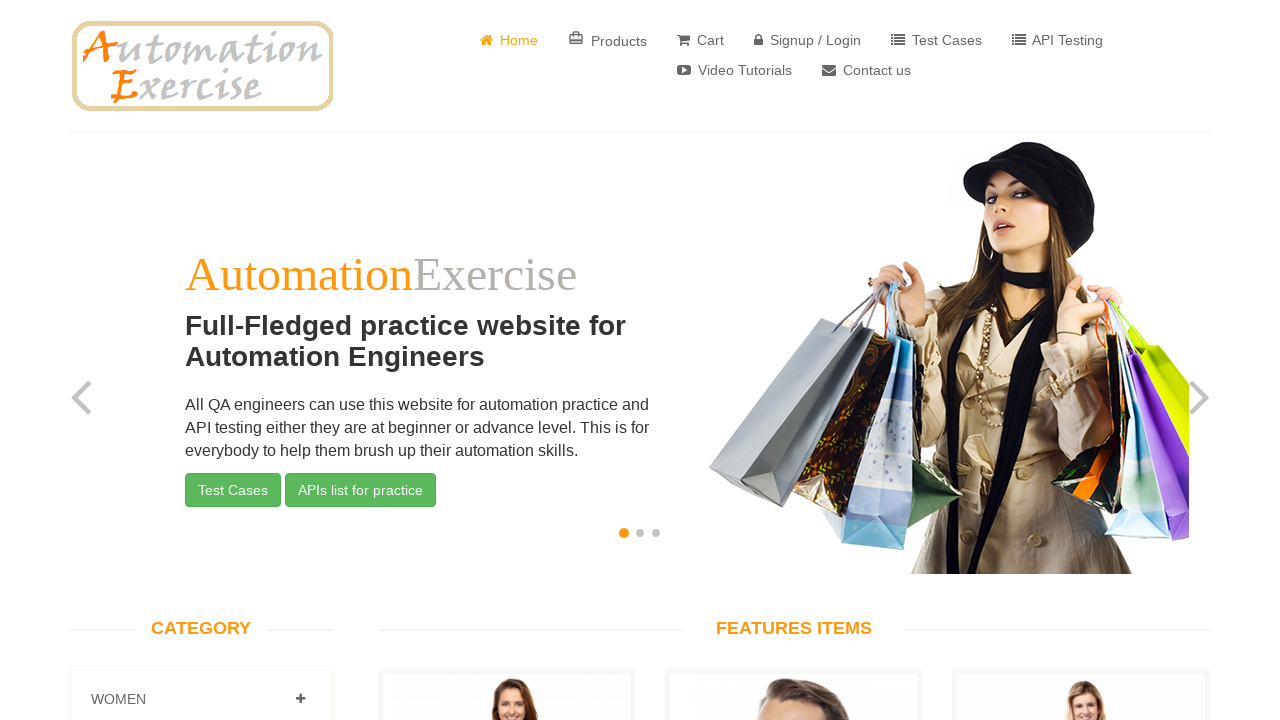

Clicked Test Cases link in header at (936, 40) on a:has-text('Test Cases')
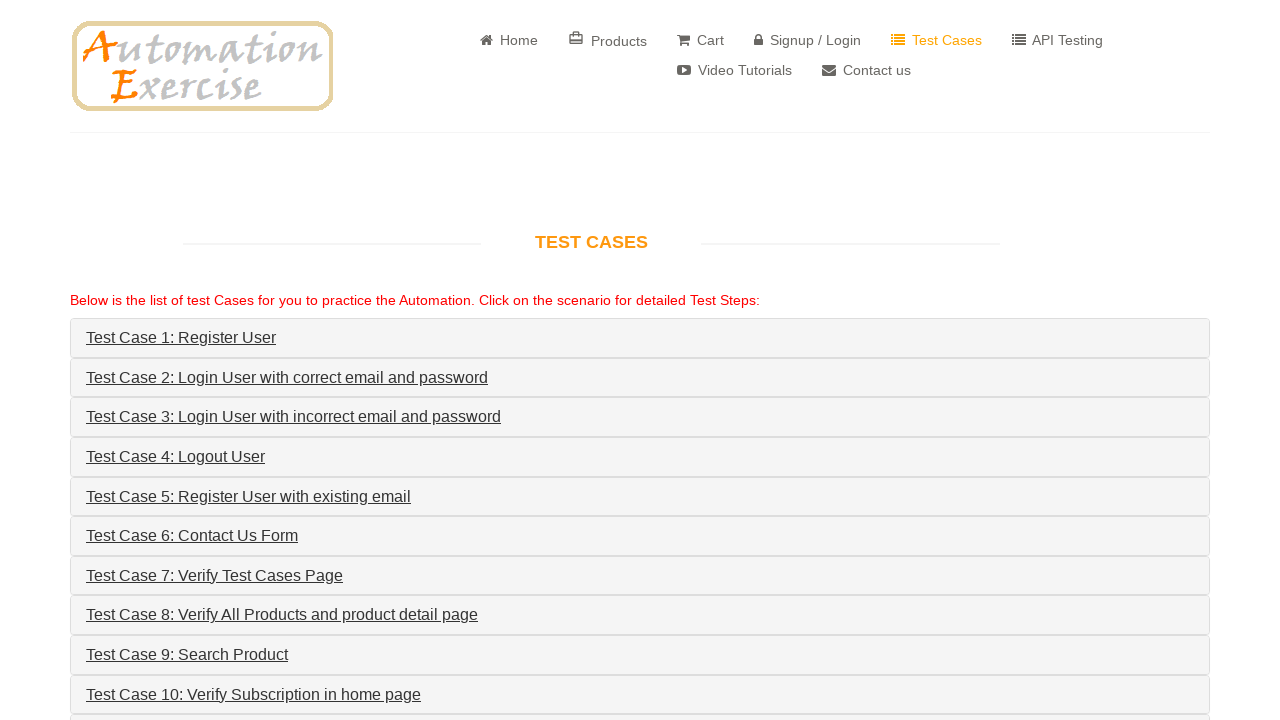

Verified navigation to test cases page
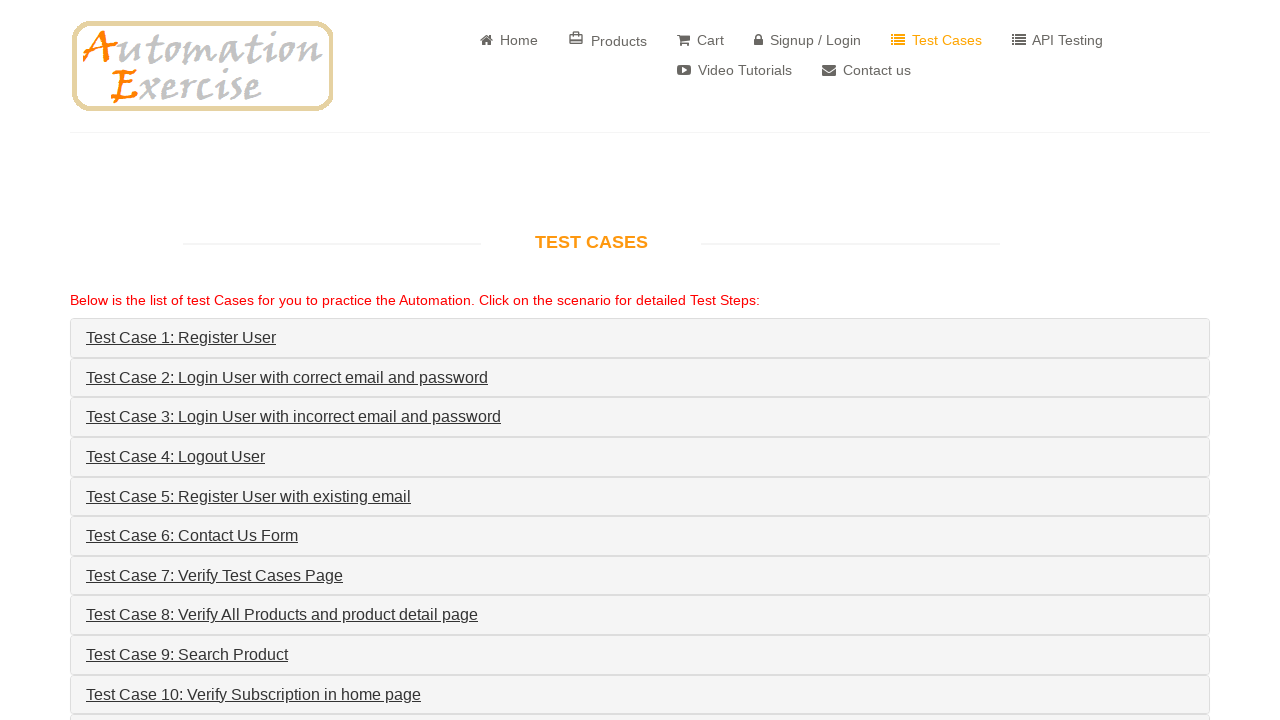

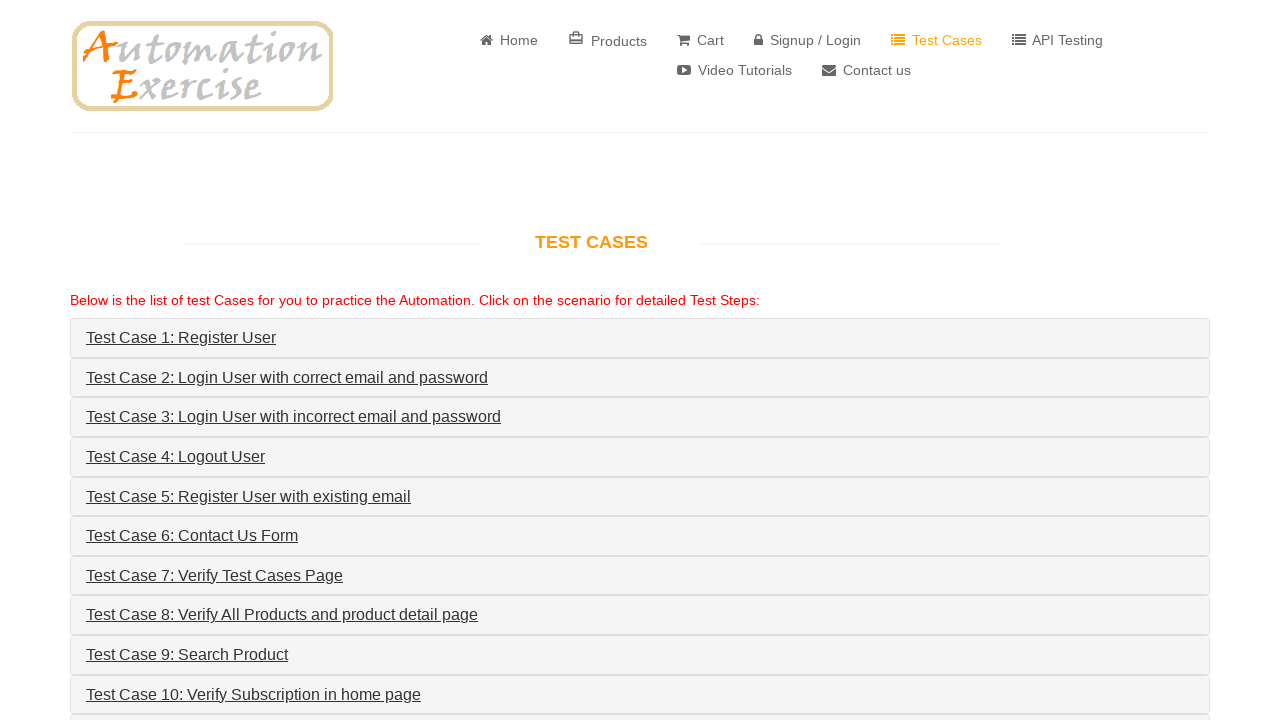